Navigates to the WebdriverIO website and verifies the header element is present on the page

Starting URL: https://webdriver.io

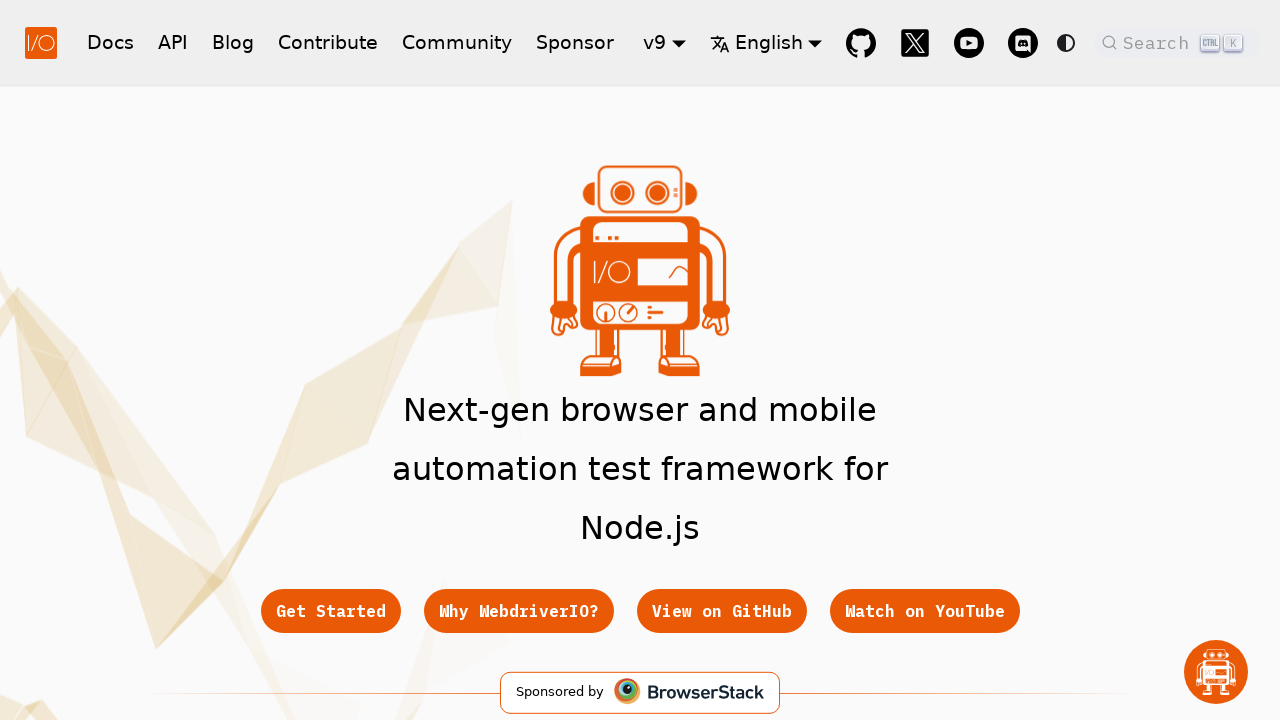

Navigated to https://webdriver.io
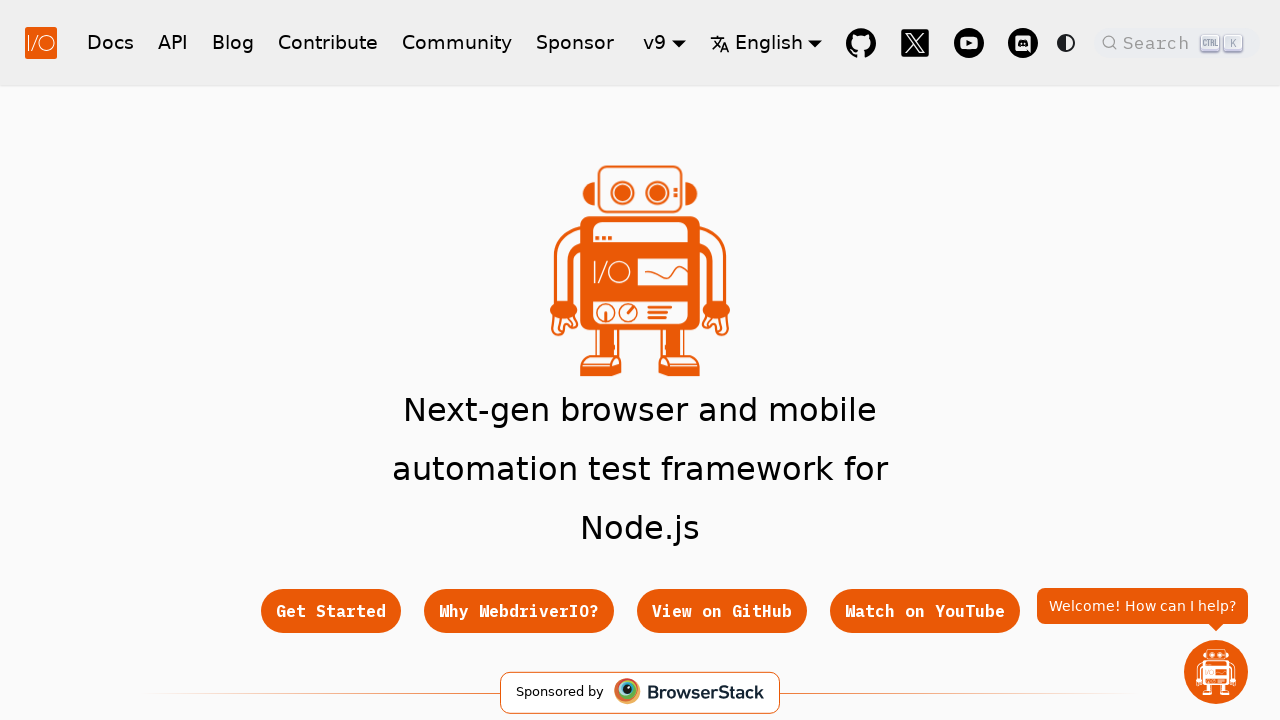

Header title element (.hero__title) is visible on the page
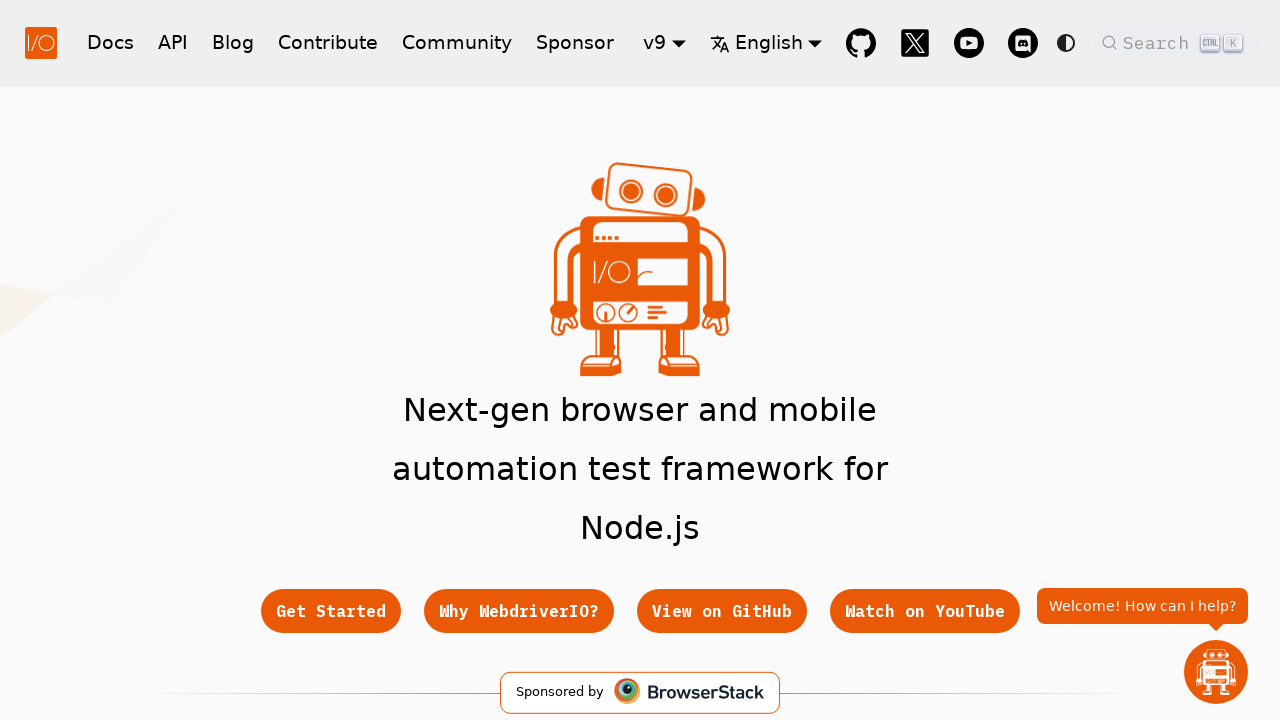

Page has loaded completely with networkidle state
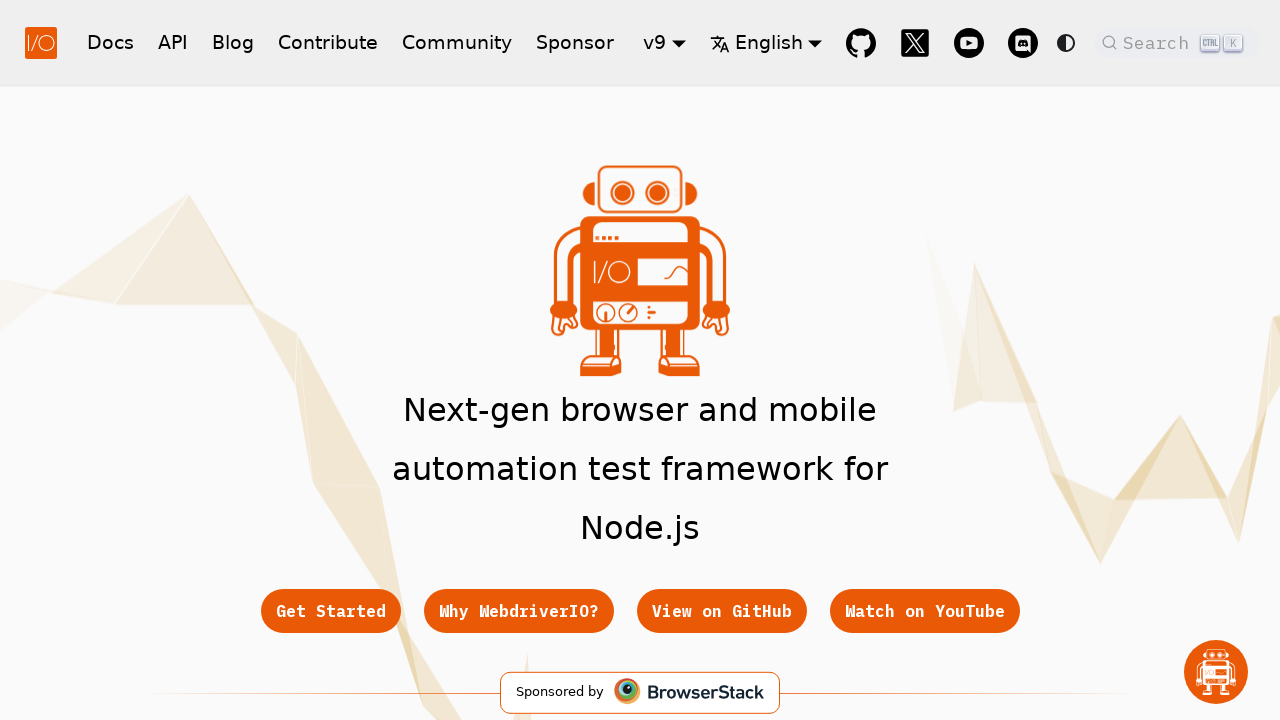

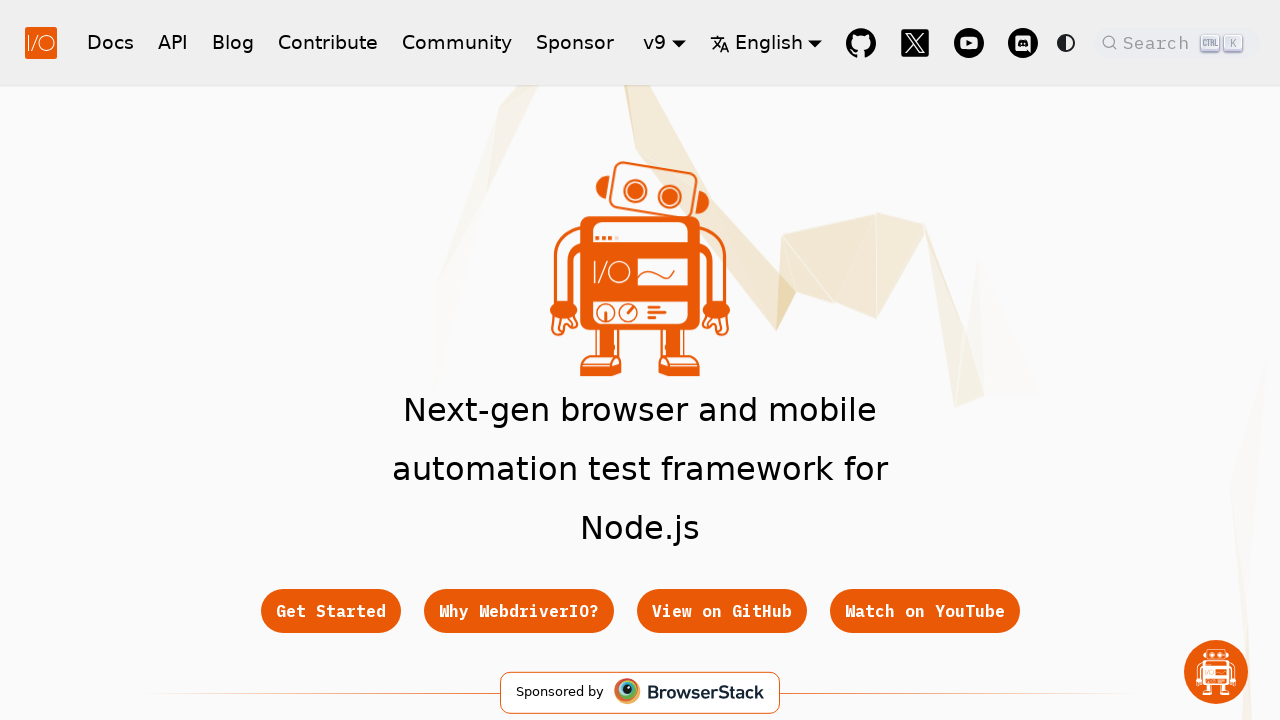